Clicks on the Docs link in the header and verifies the page shows "Getting Started" header text

Starting URL: https://webdriver.io

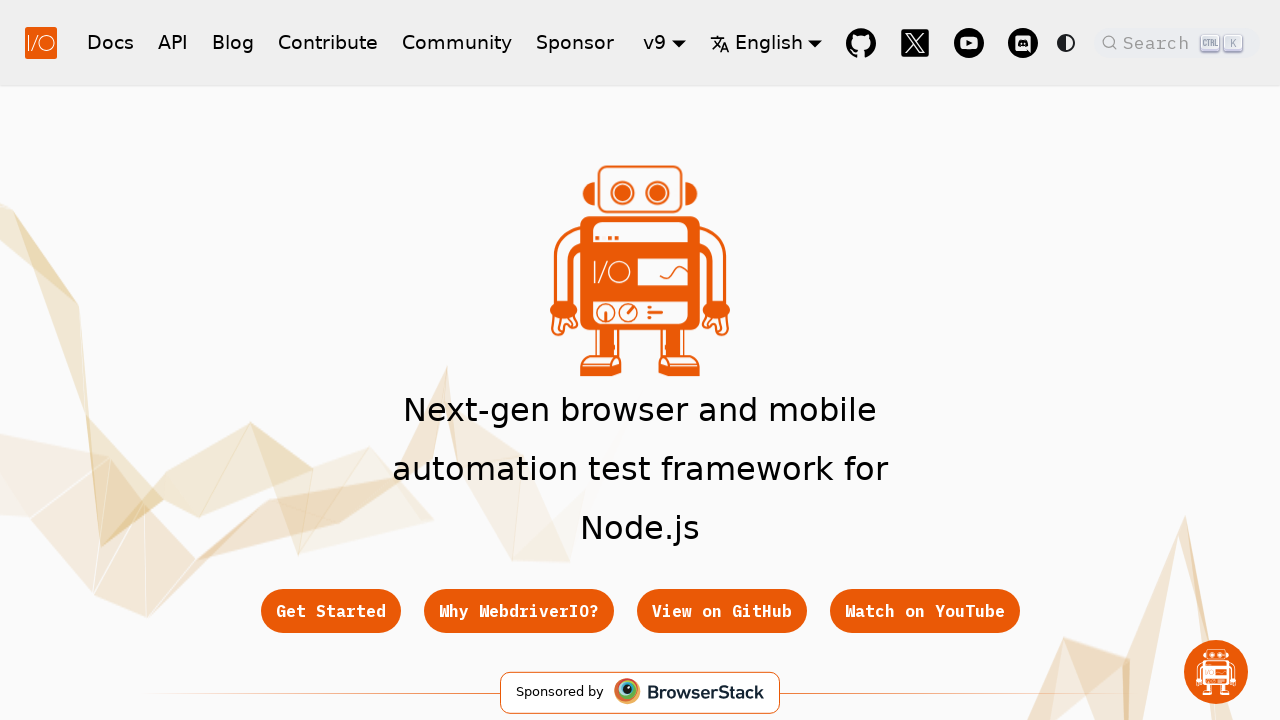

Navigated to https://webdriver.io
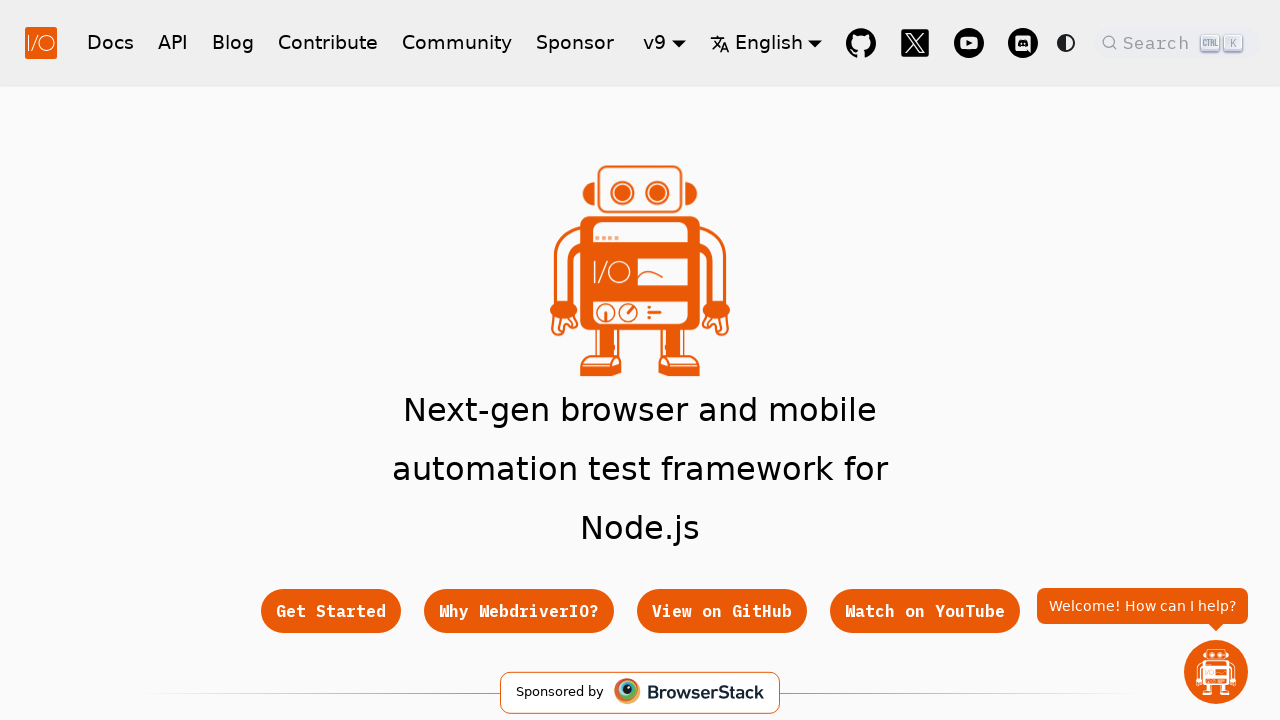

Clicked on Docs link in the header at (110, 42) on a[href*="/docs"]
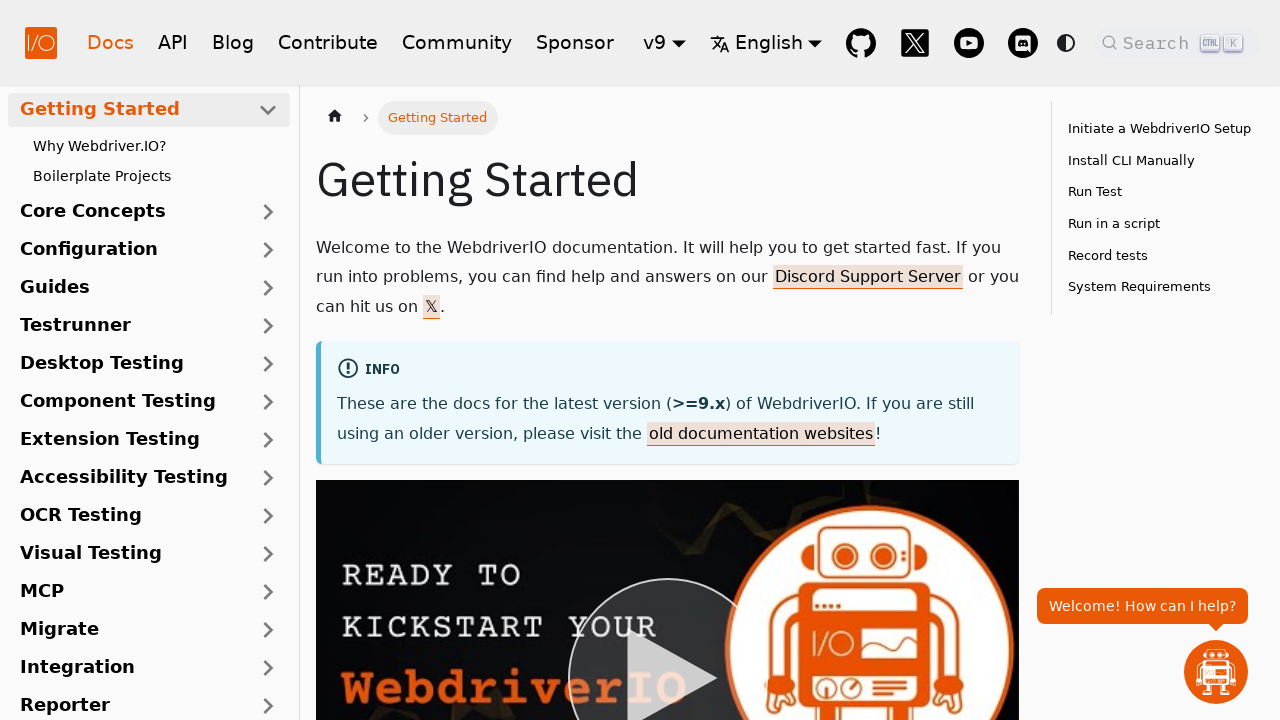

Verified 'Getting Started' header text is visible
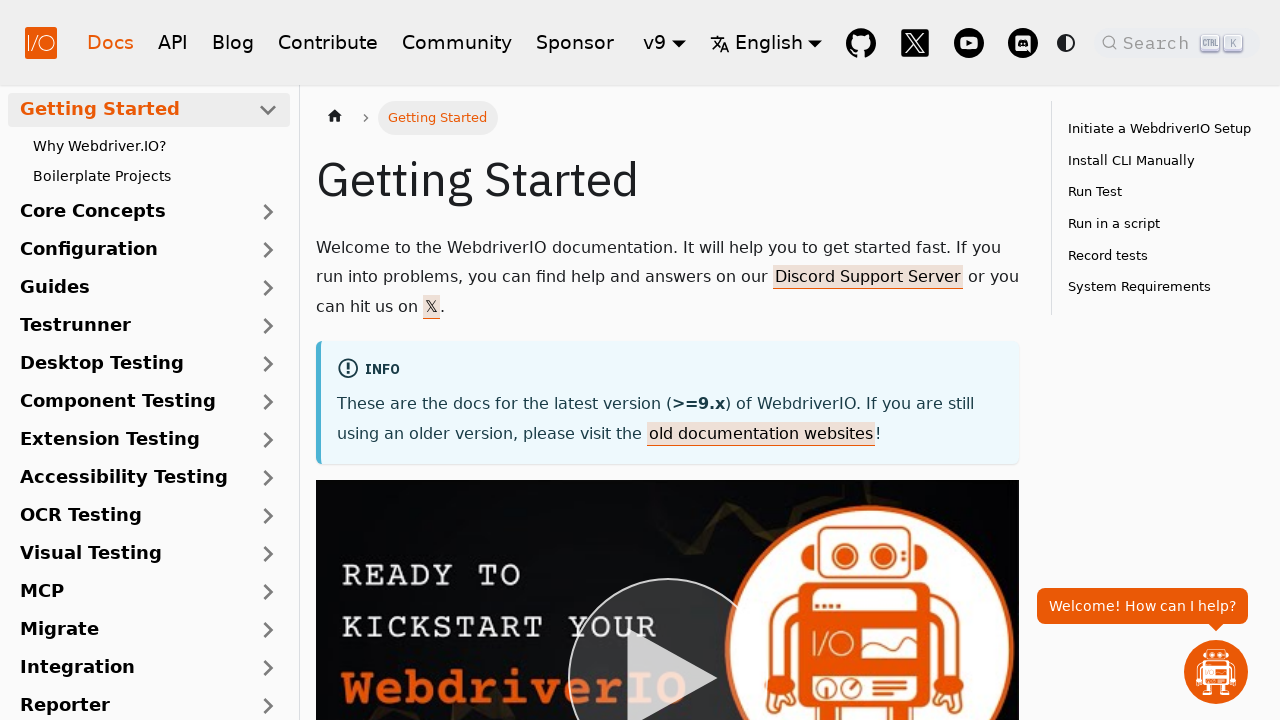

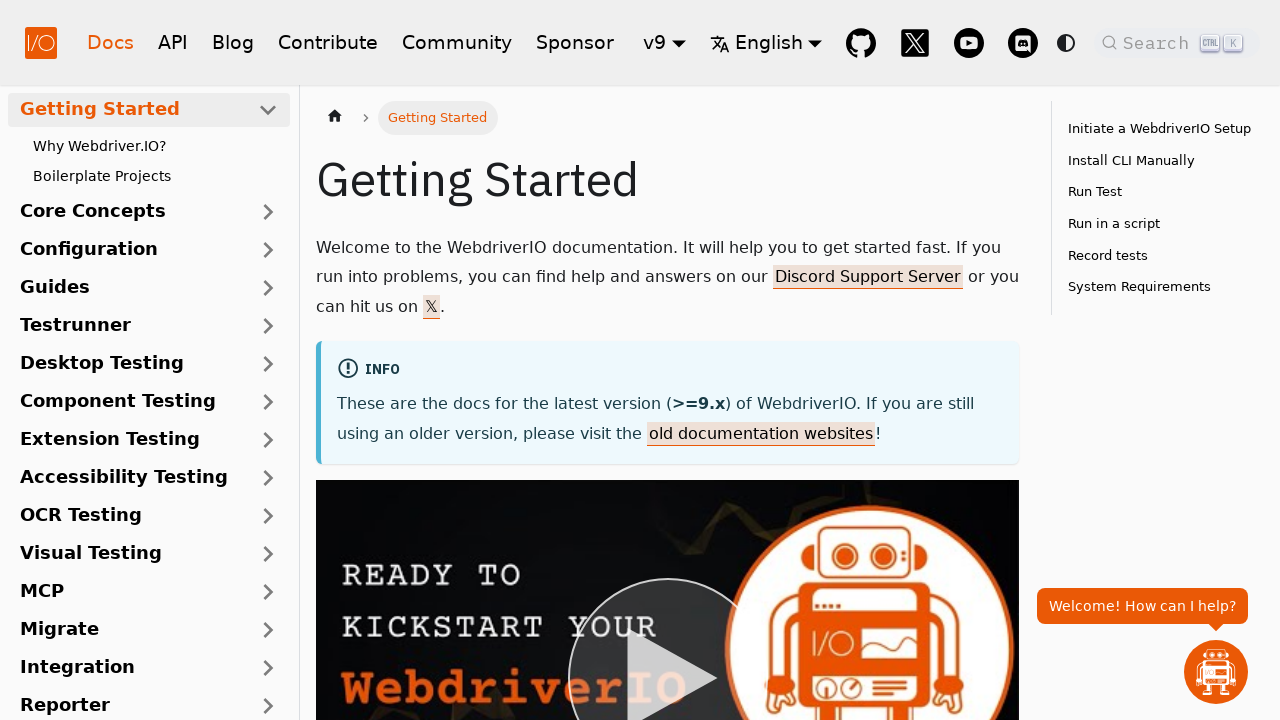